Navigates to Tesla's homepage and loads the page. This is a basic navigation test with no additional interactions.

Starting URL: https://www.tesla.com

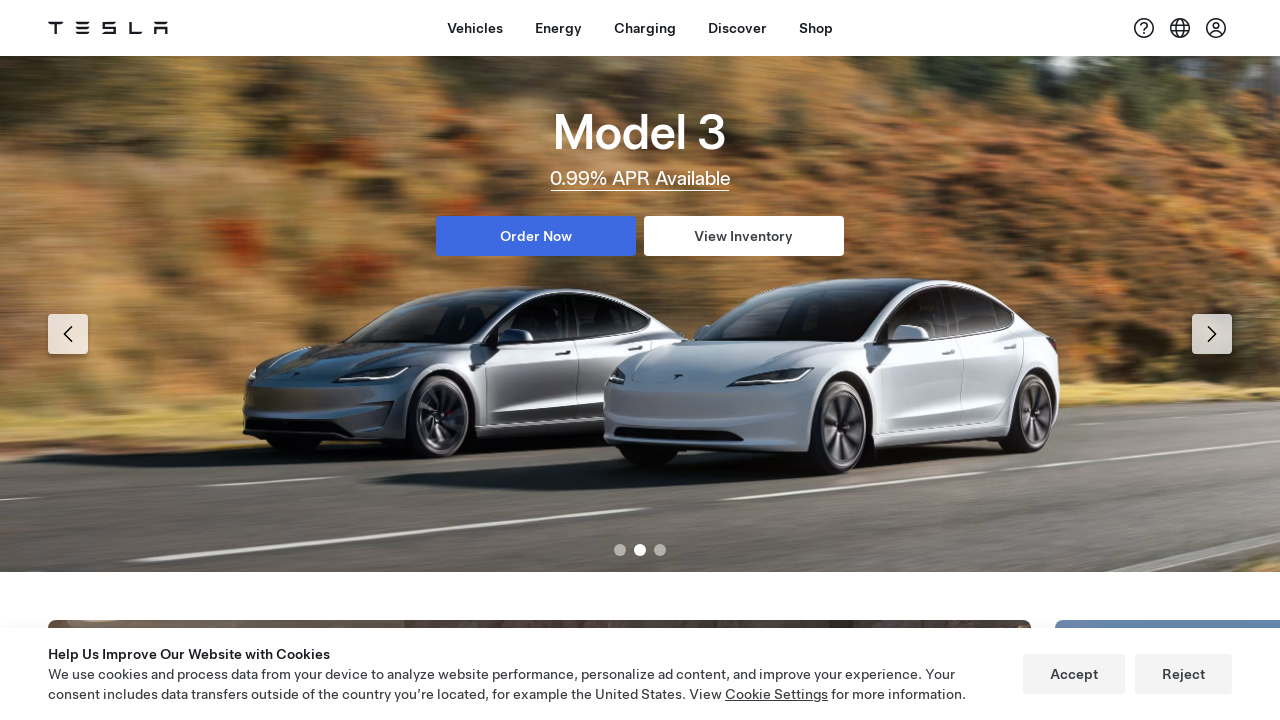

Waited for Tesla homepage to load (domcontentloaded)
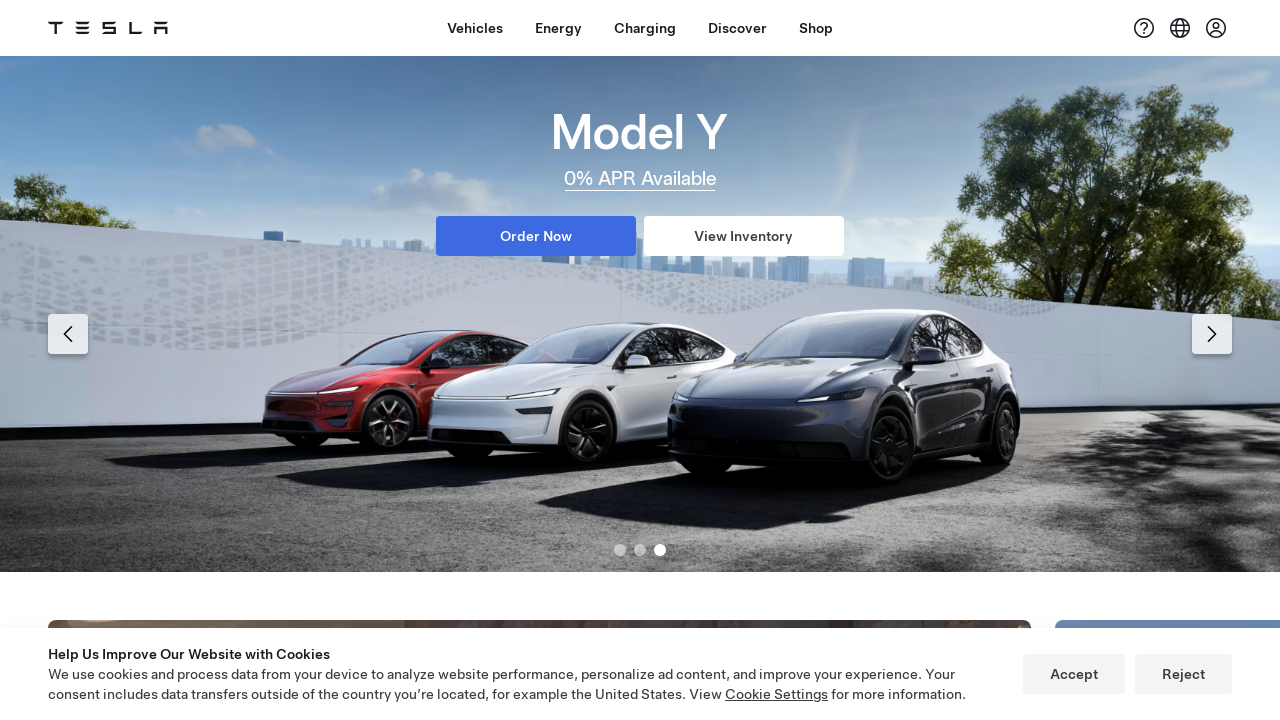

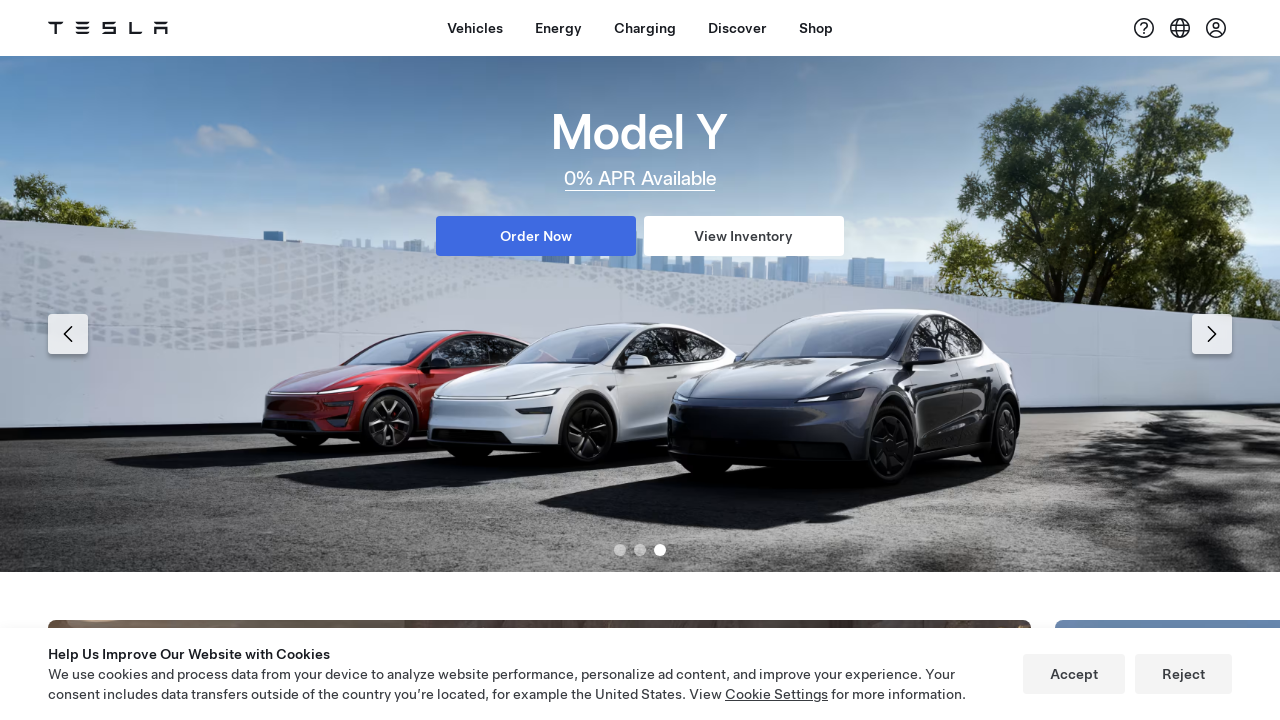